Tests radio button functionality by clicking different radio button options in sequence

Starting URL: https://formy-project.herokuapp.com/radiobutton

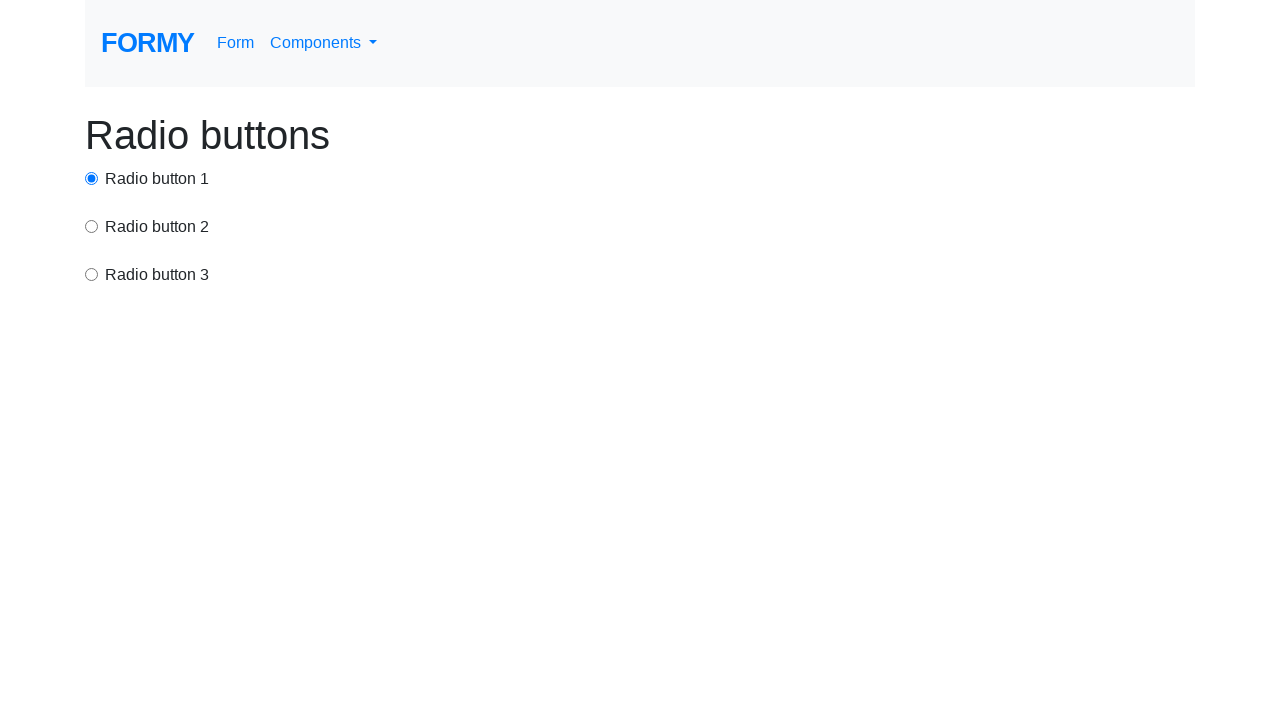

Clicked radio button 2 at (92, 226) on xpath=/html/body/div/div[2]/input
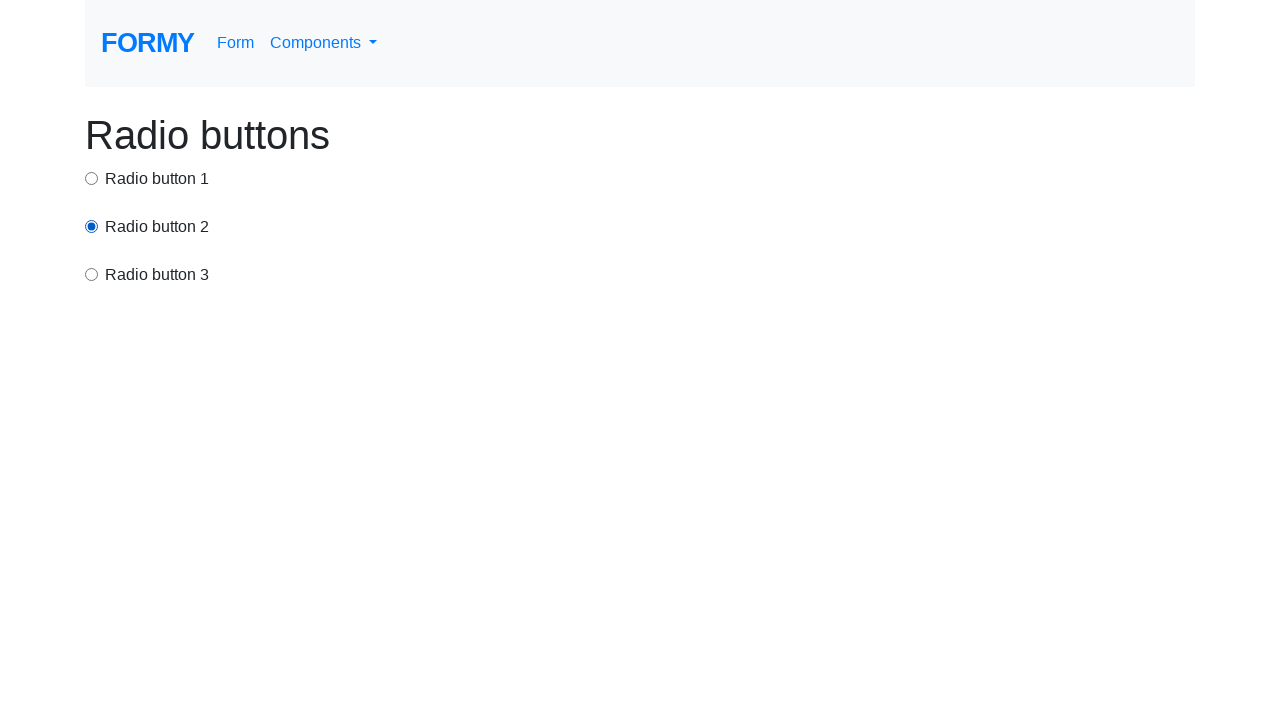

Clicked radio button 1 at (92, 178) on #radio-button-1
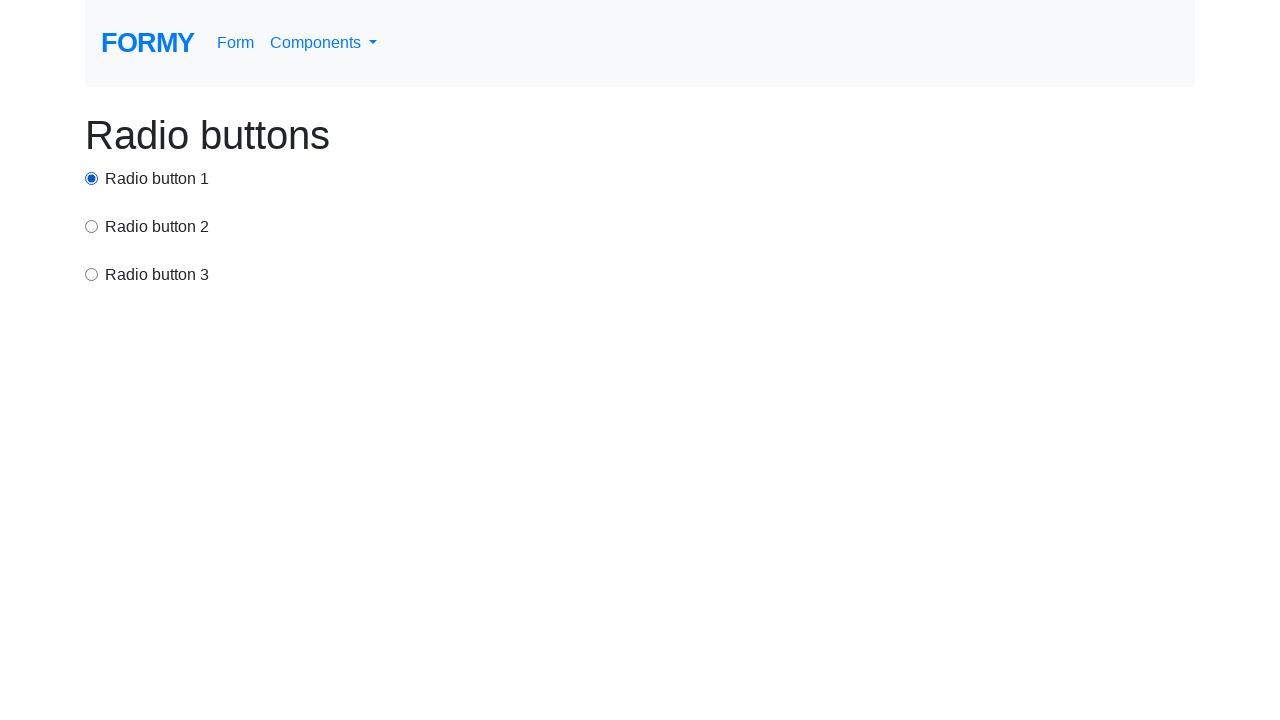

Clicked radio button 3 at (92, 274) on xpath=/html/body/div/div[3]/input
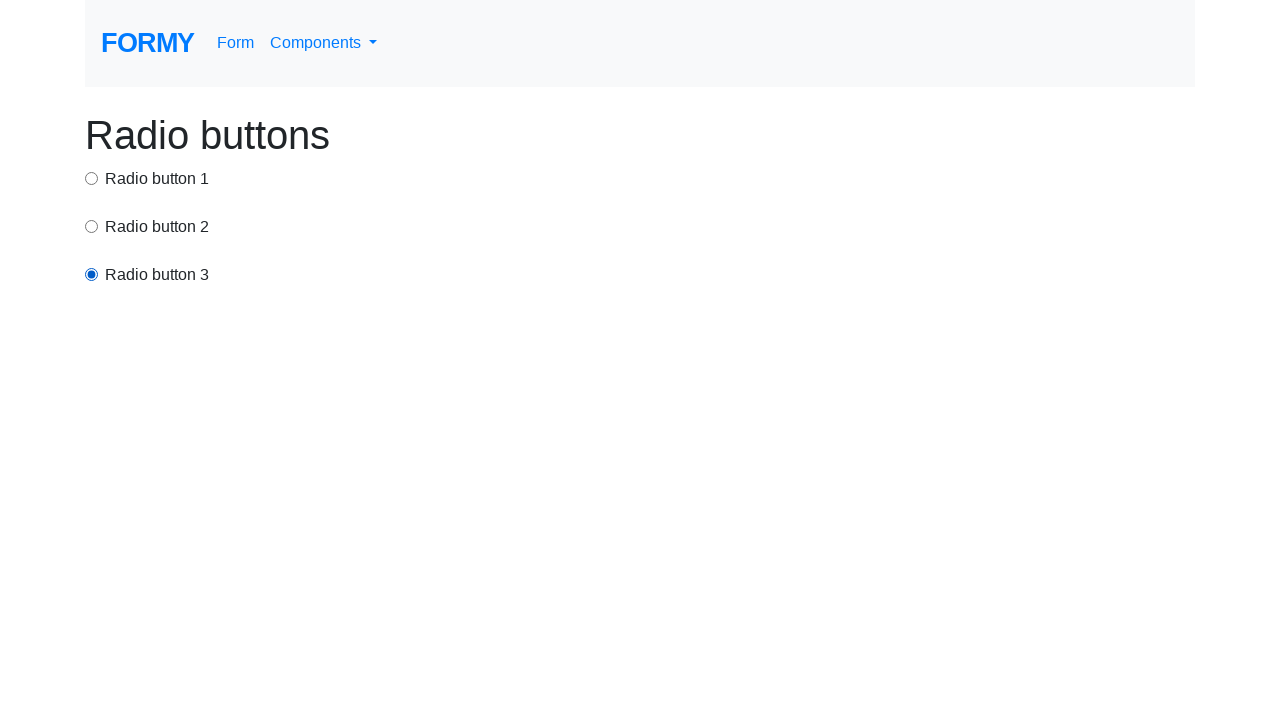

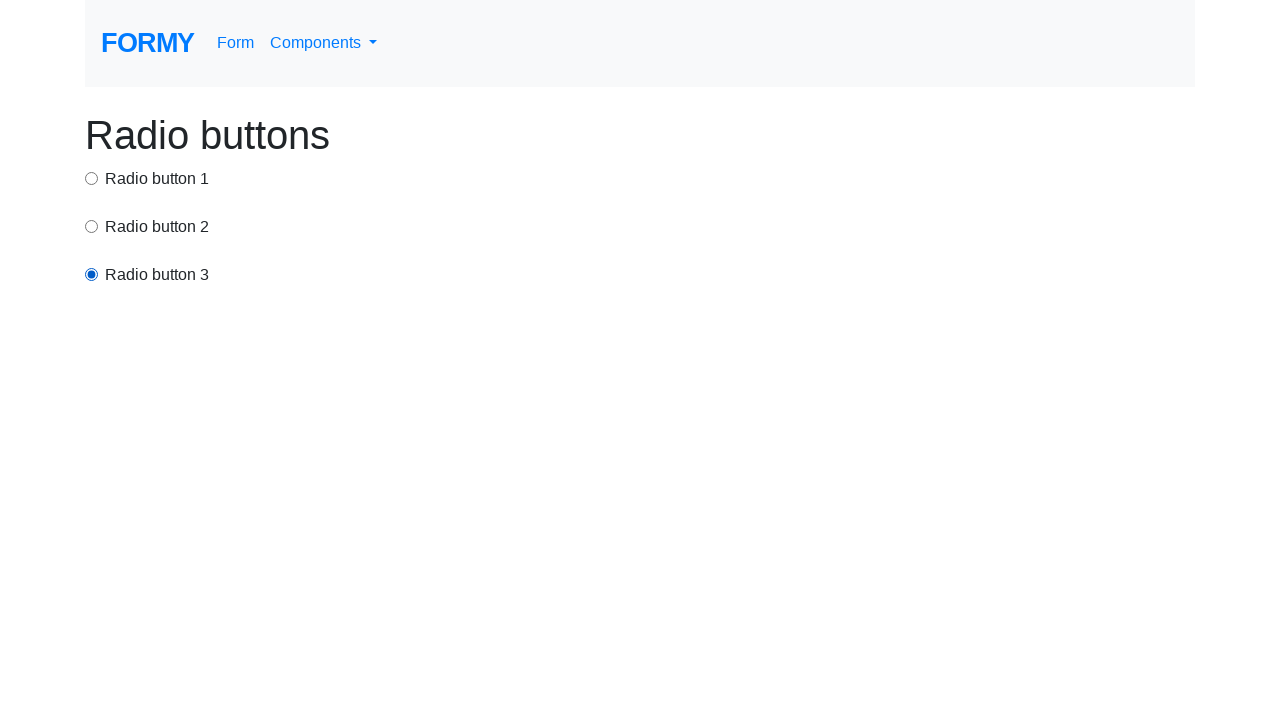